Tests percentage calculation with positive numbers by calculating 10% of 50

Starting URL: http://www.calculator.net/

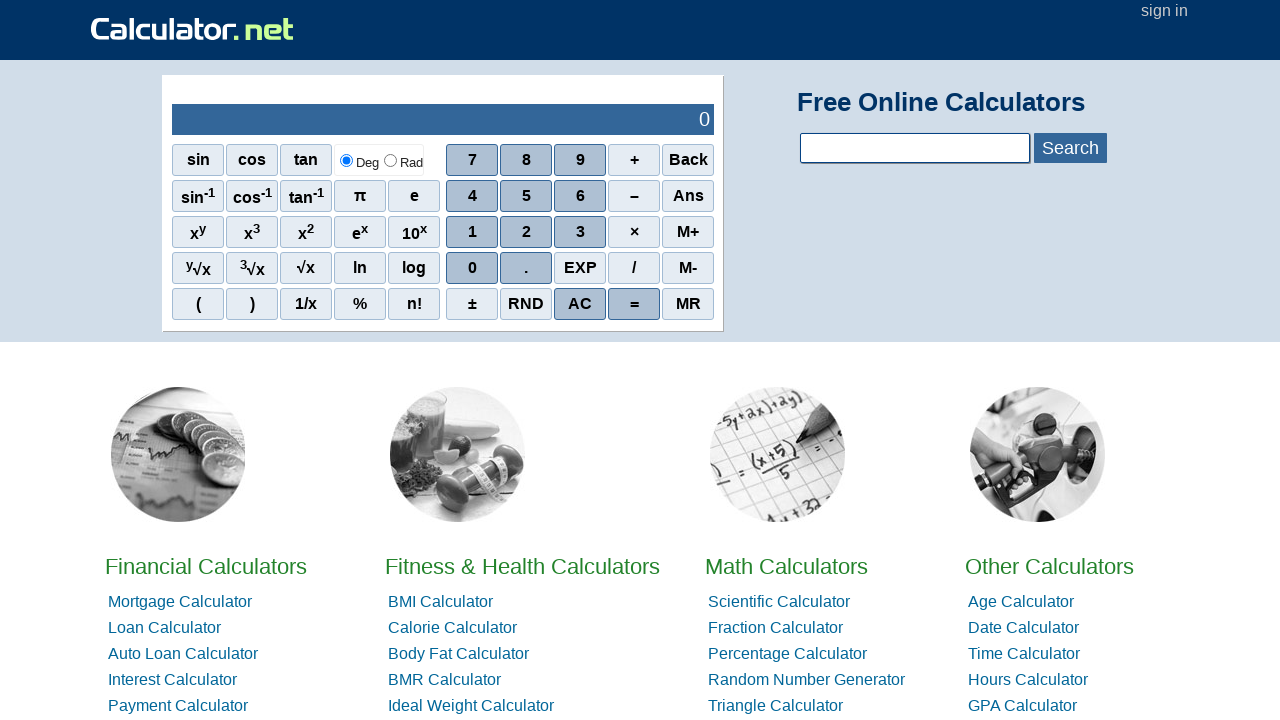

Clicked on Math Calculators at (786, 566) on xpath=//*[@id="homelistwrap"]/div[3]/div[2]/a
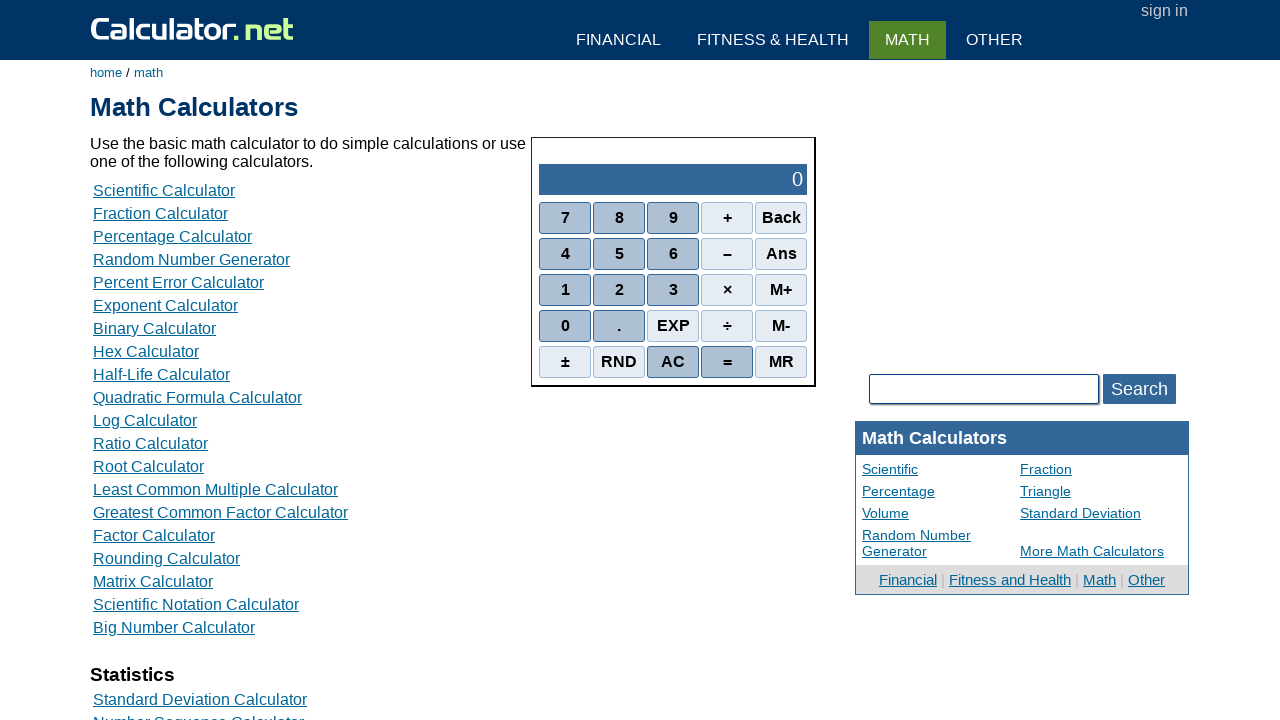

Clicked on Percent Calculators at (172, 236) on xpath=//*[@id="content"]/table[2]/tbody/tr/td/div[3]/a
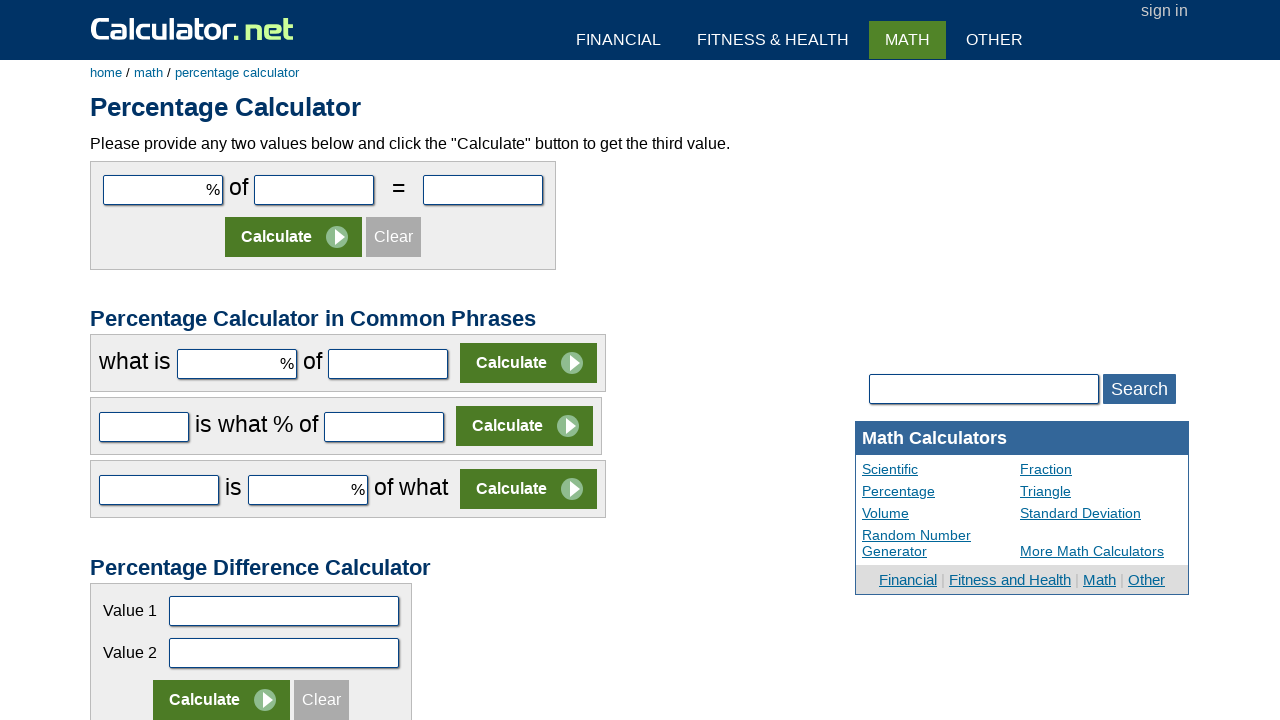

Entered 10 as the first value for percent calculation on #cpar1
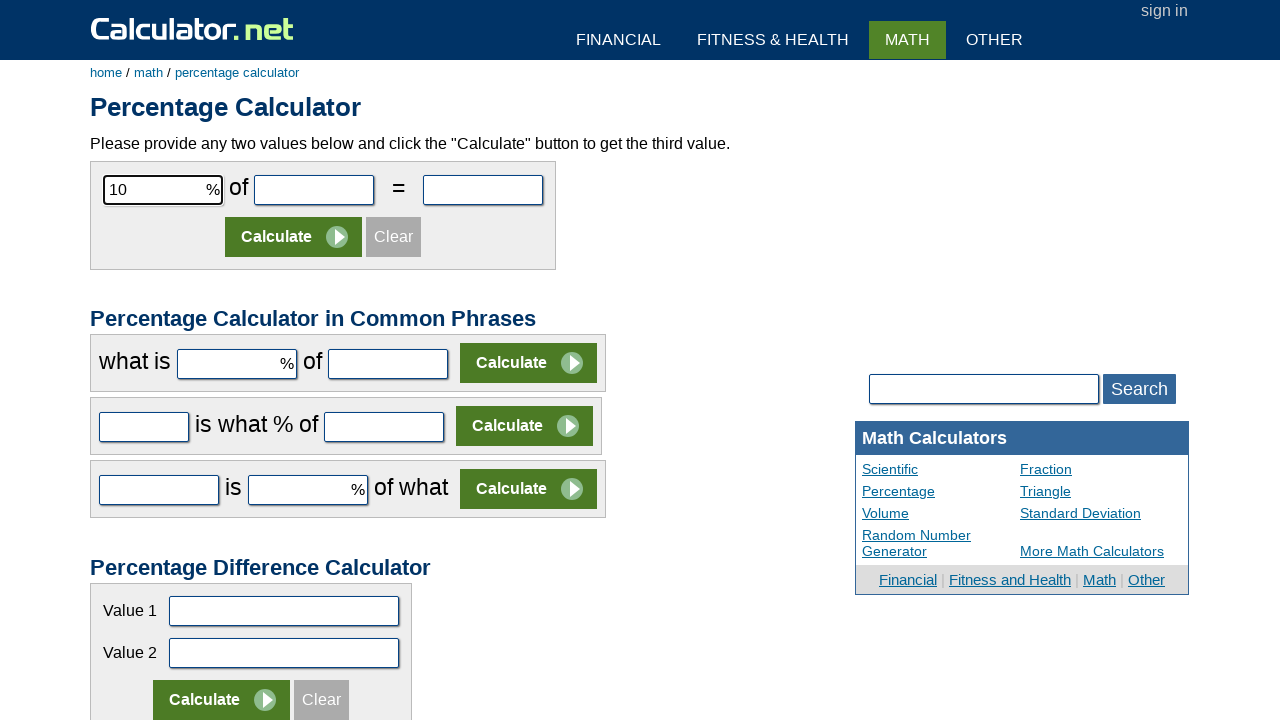

Entered 50 as the second value for percent calculation on #cpar2
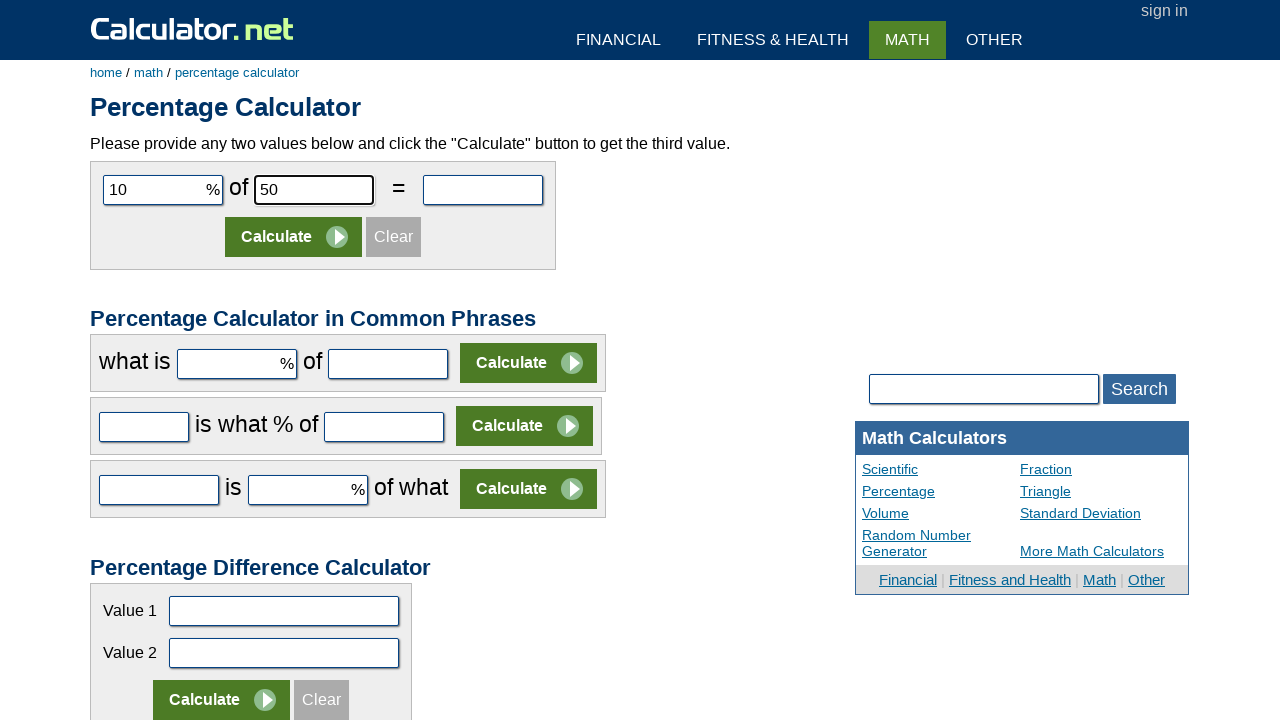

Clicked Calculate button to compute 10% of 50 at (294, 237) on xpath=//*[@id="content"]/form[1]/table/tbody/tr[2]/td/input[2]
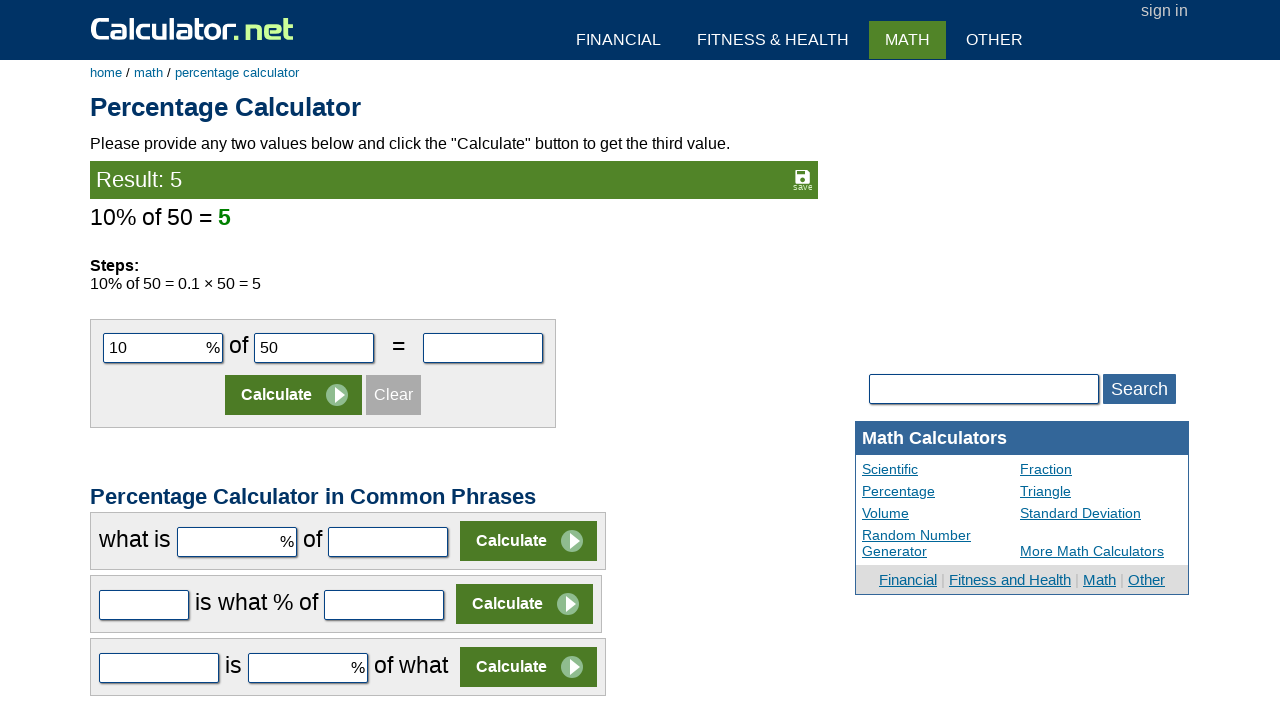

Verified result is displayed on the page
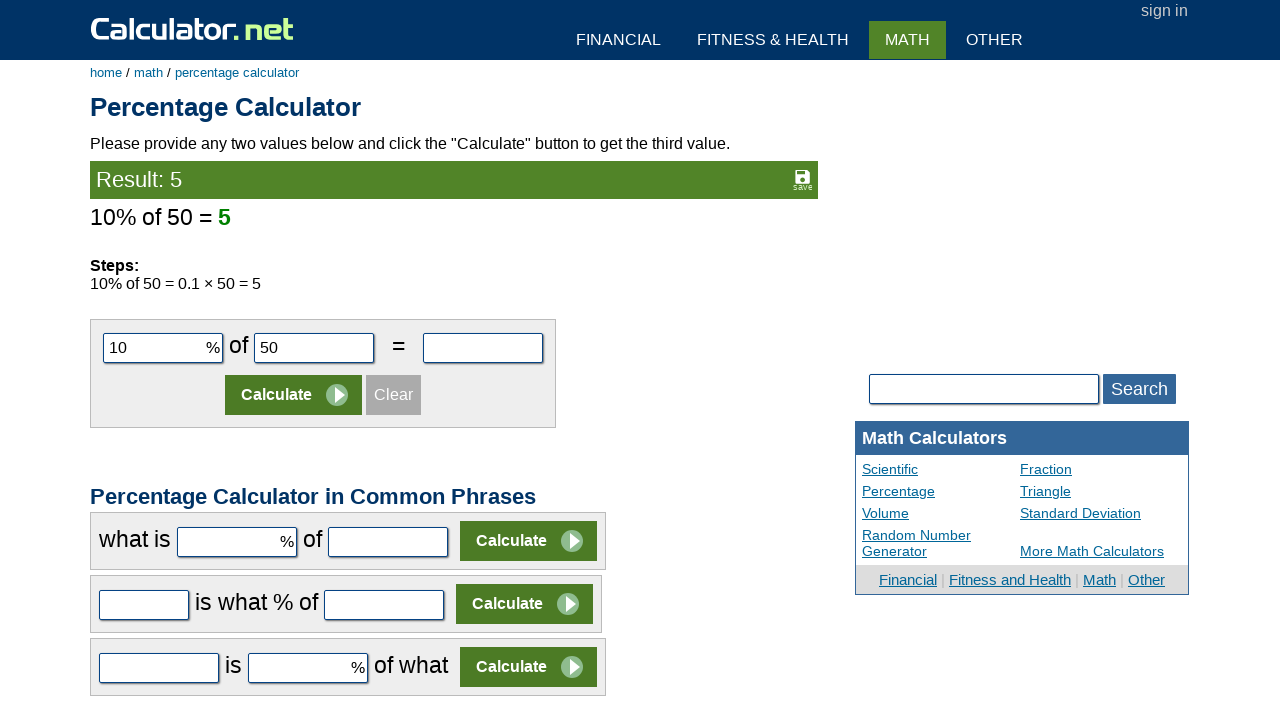

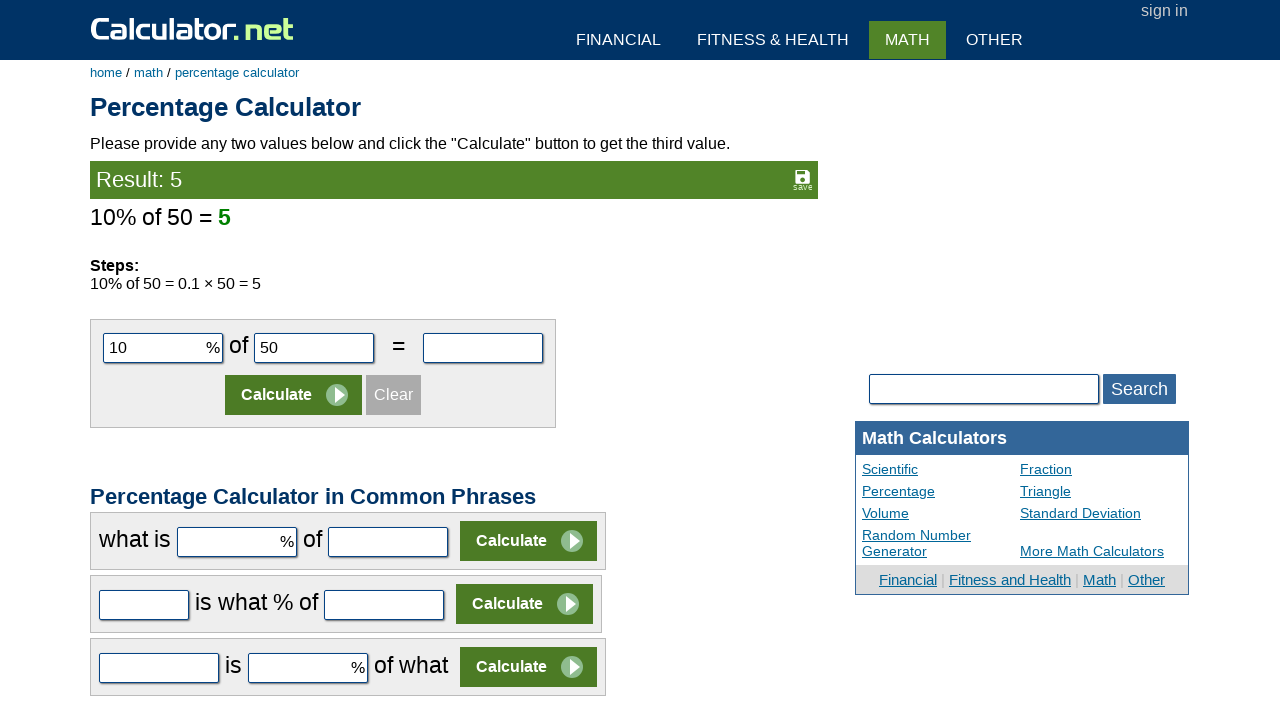